Navigates to Koodo Mobile prepaid plans page, waits for content to load, then clicks through plan type tabs and verifies that plan cards are displayed for each tab.

Starting URL: https://www.koodomobile.com/en/prepaid-plans

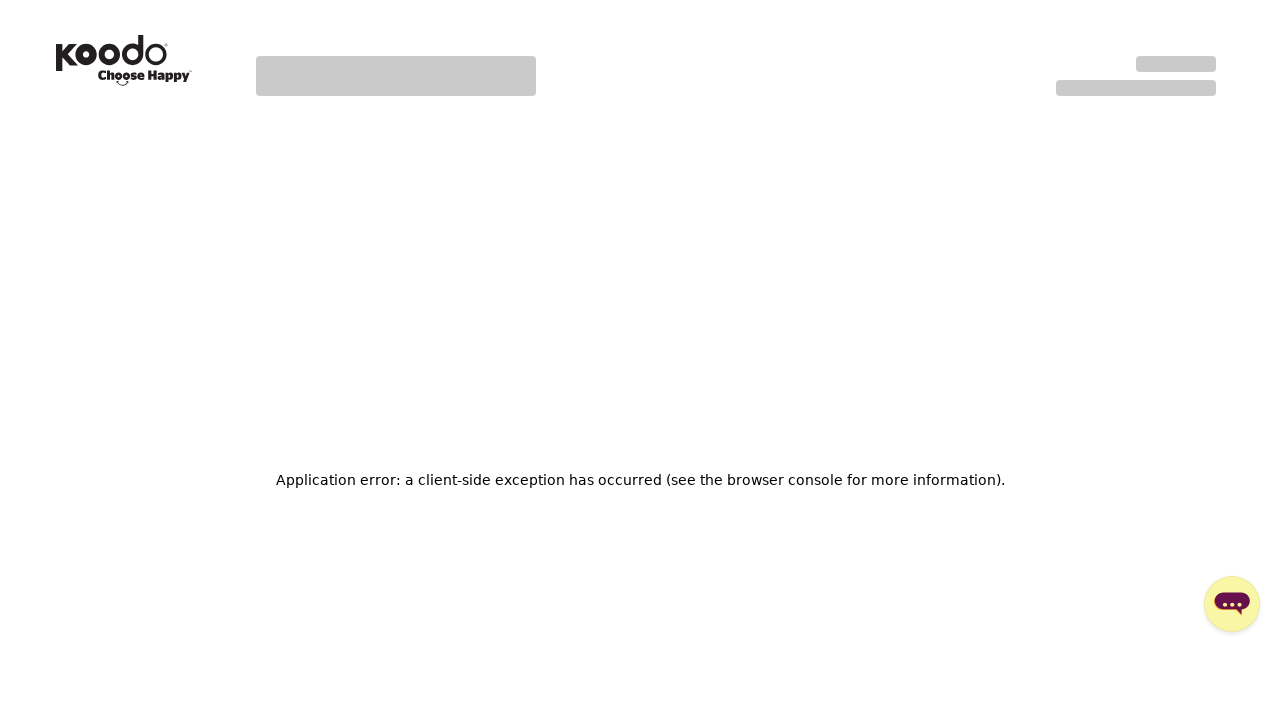

Main app container loaded
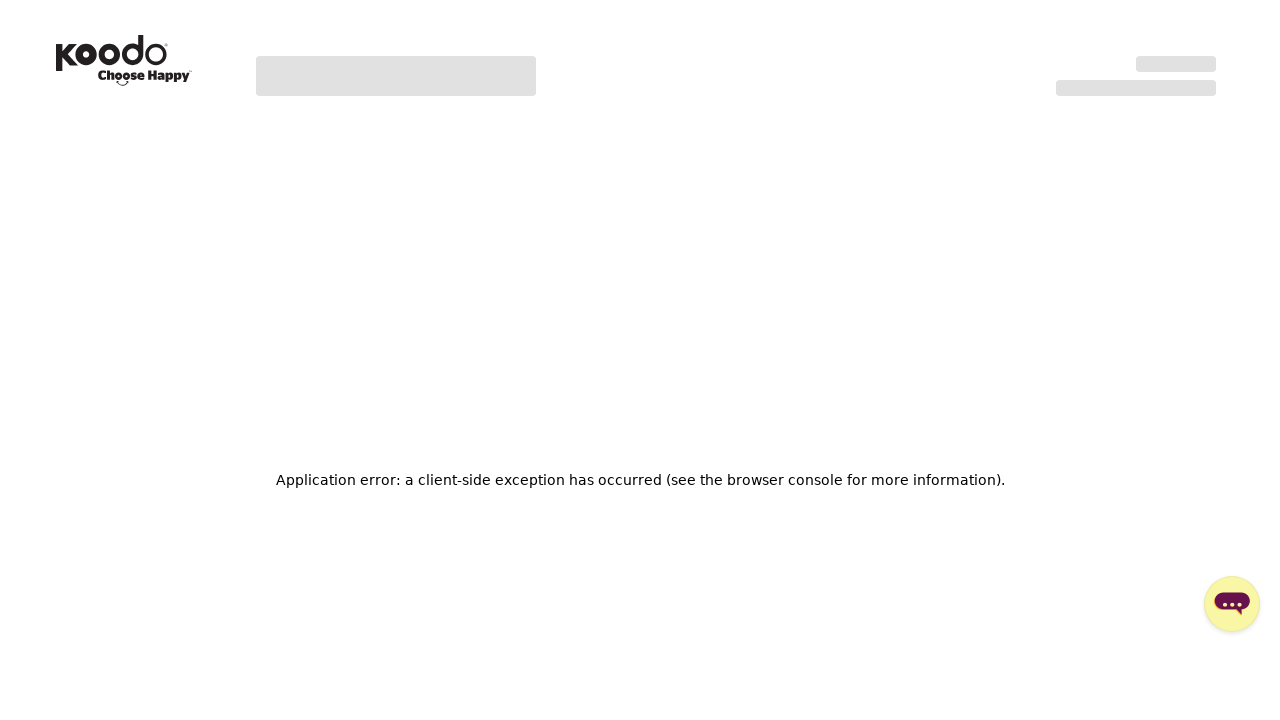

Located all plan type tabs
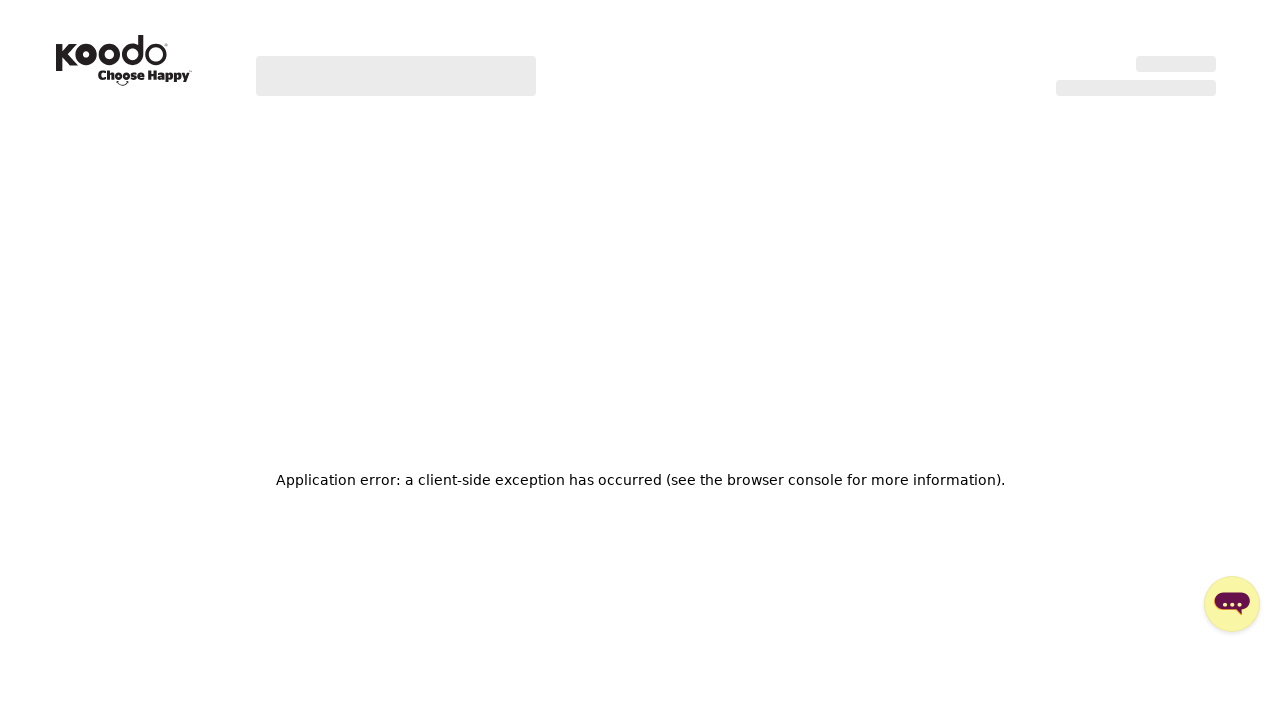

Found 0 plan type tabs
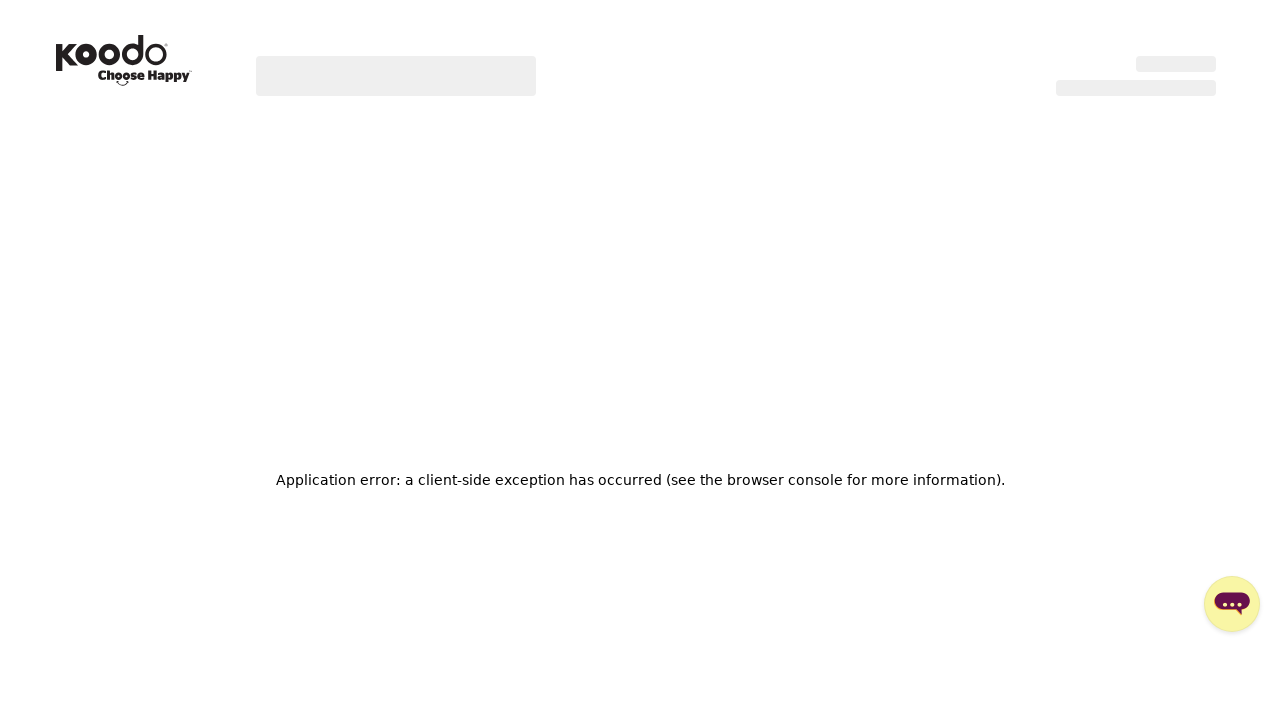

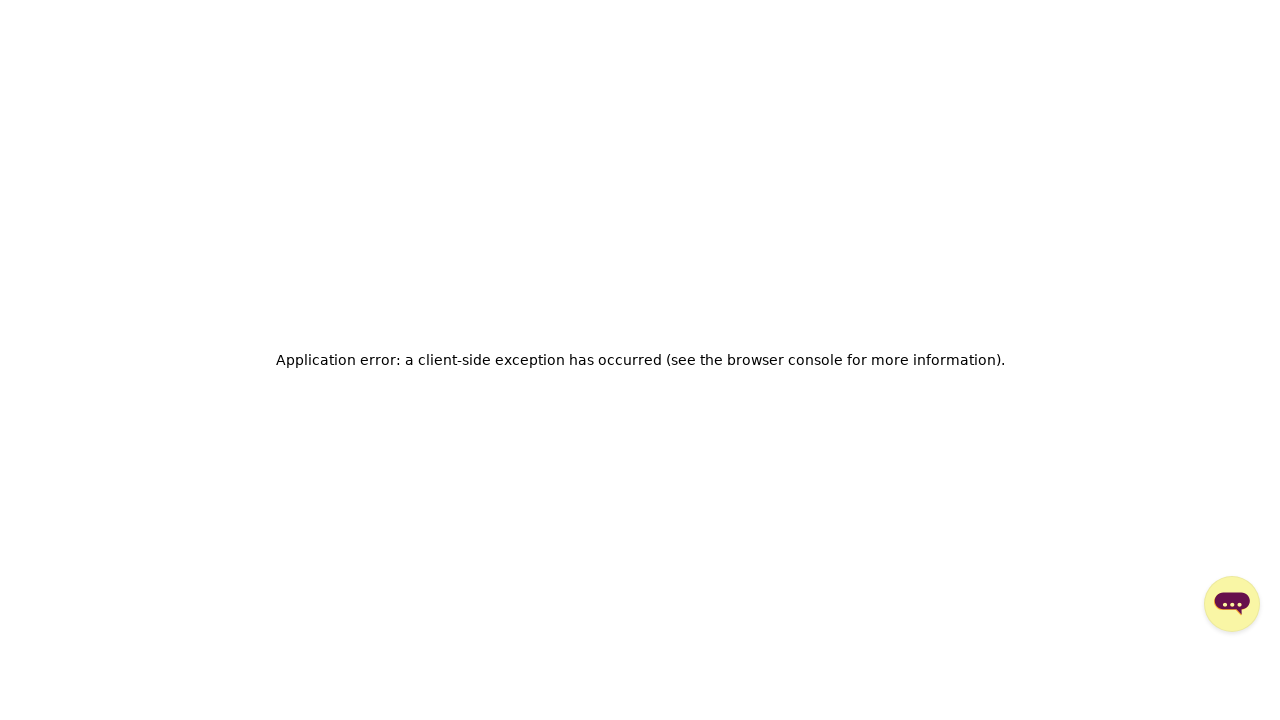